Navigates to the KSRTC bus booking website and verifies the page loads by checking the page title and URL are accessible.

Starting URL: https://ksrtc.in/oprs-web/

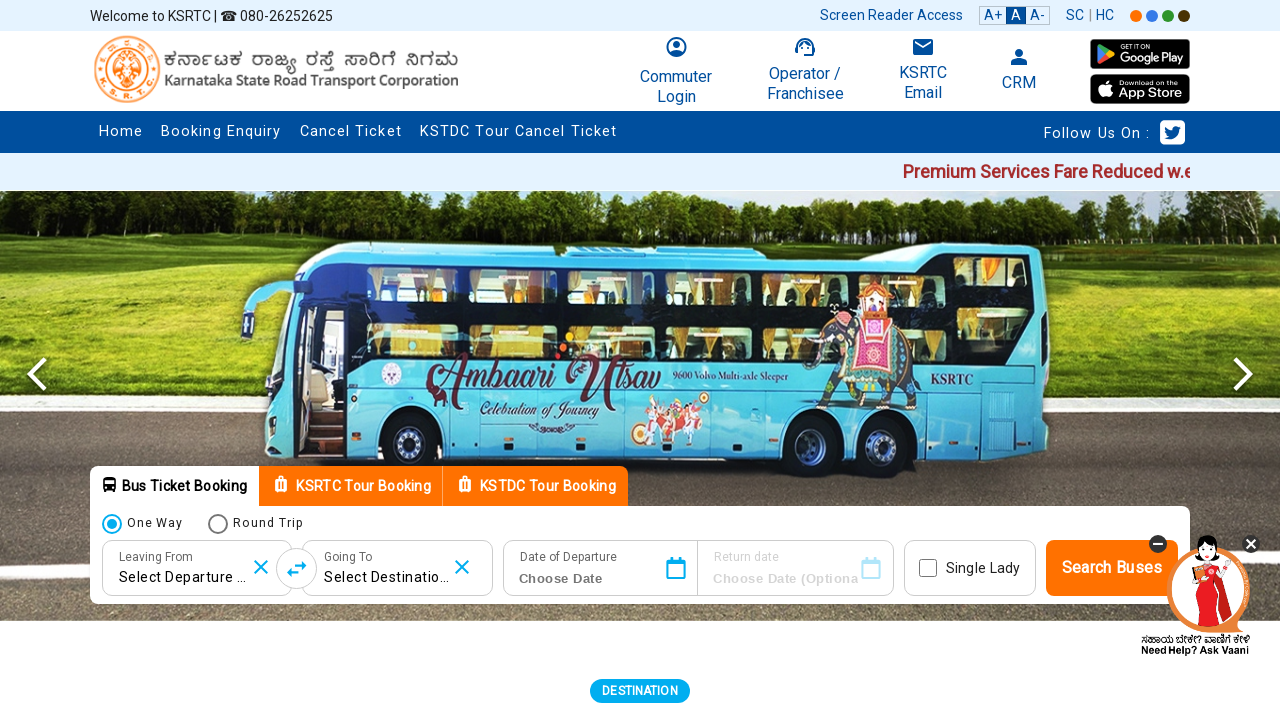

Waited for page to load with domcontentloaded state
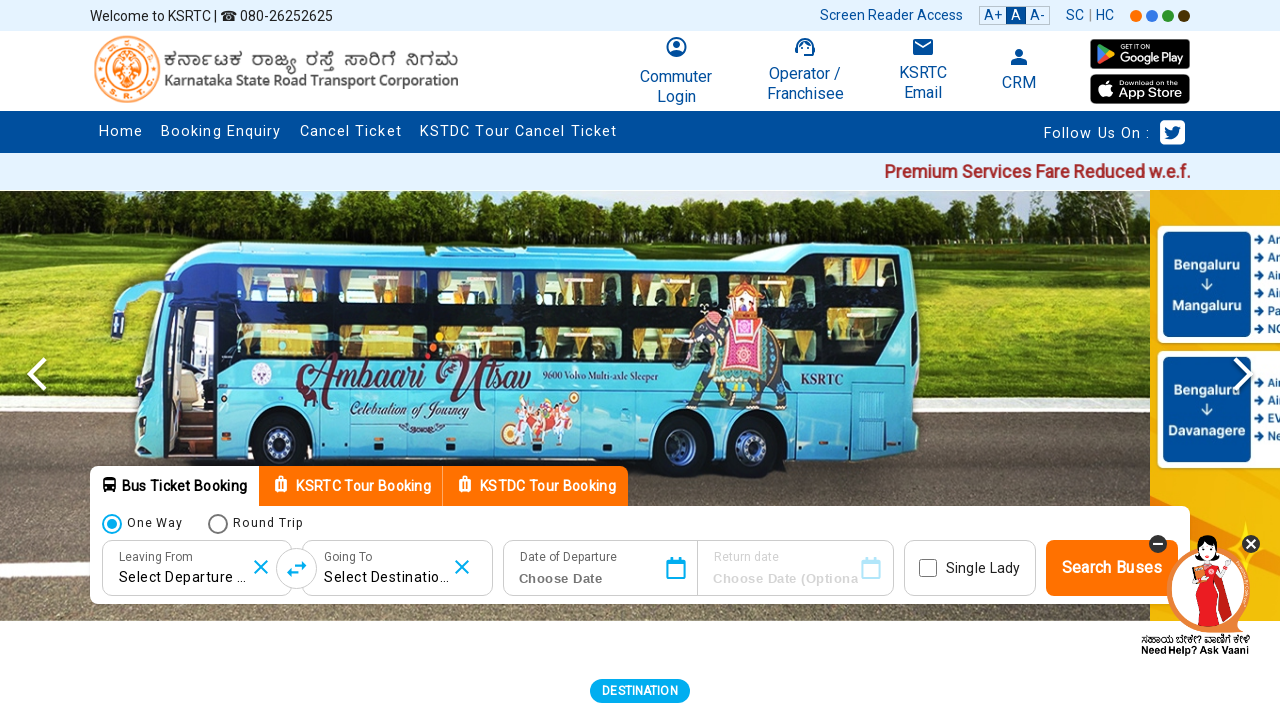

Retrieved page title: Karnataka State Road Transport Corporation - KSRTC
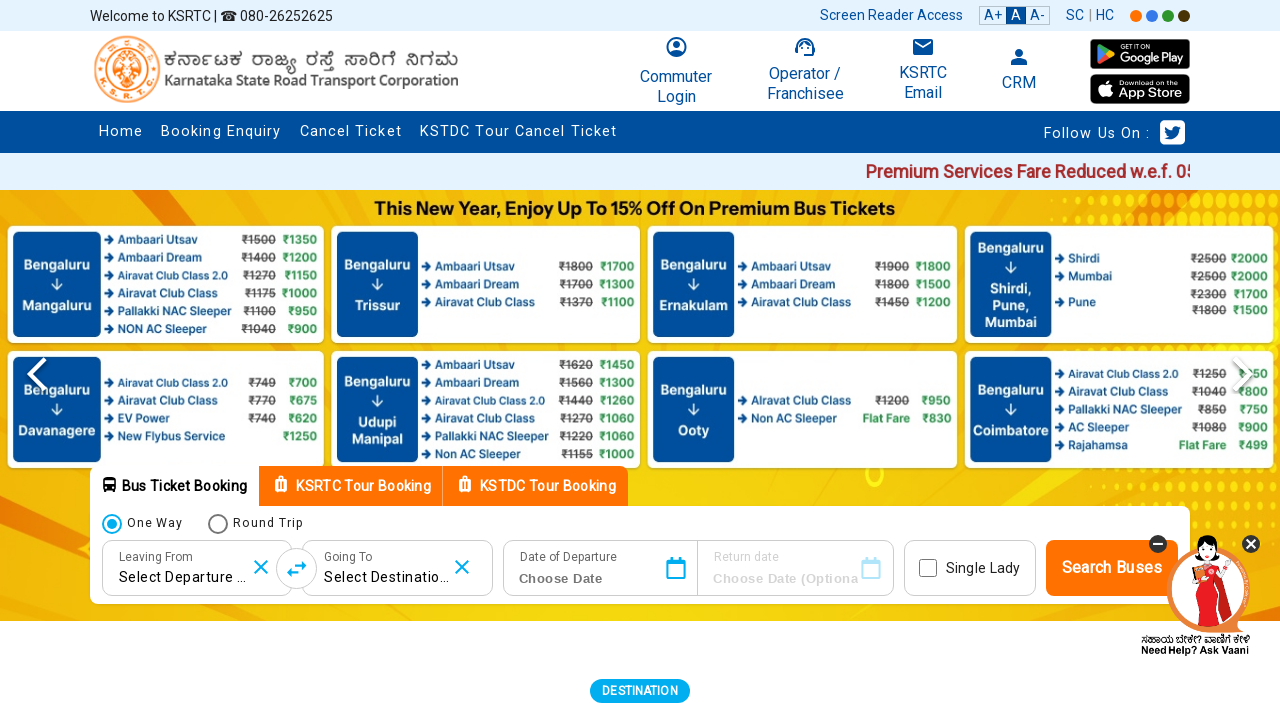

Retrieved page URL: https://ksrtc.in/
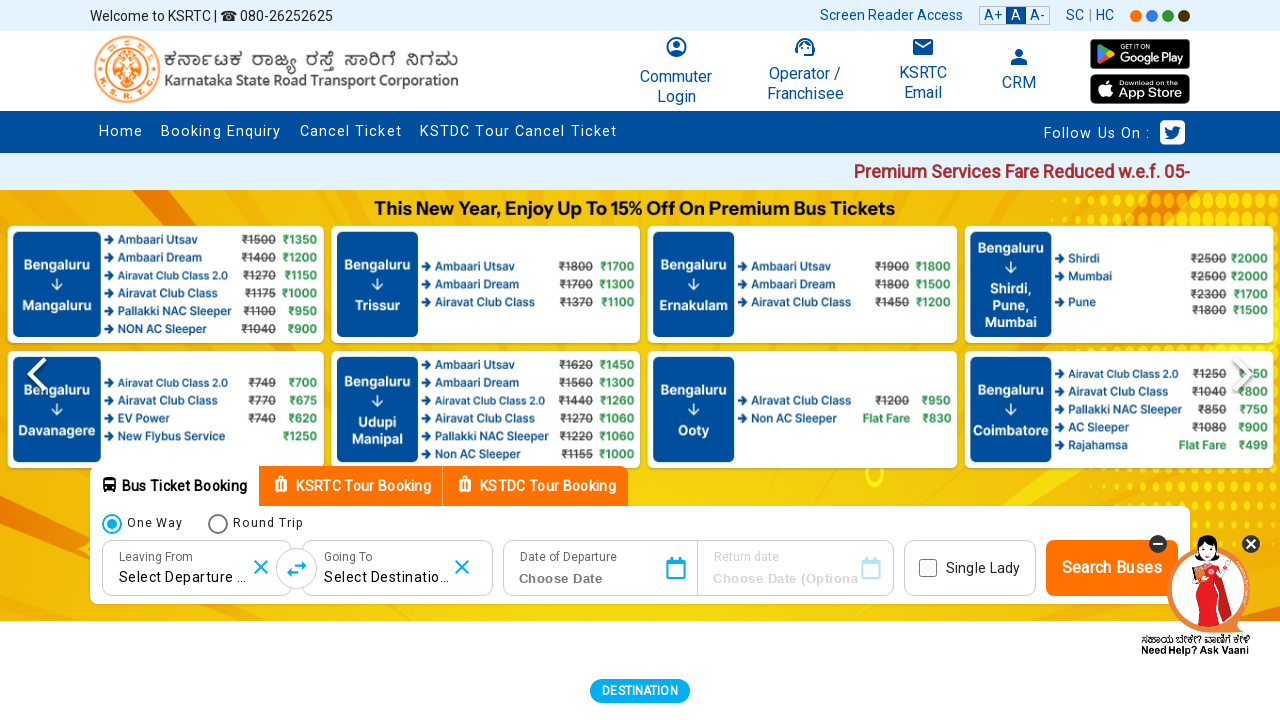

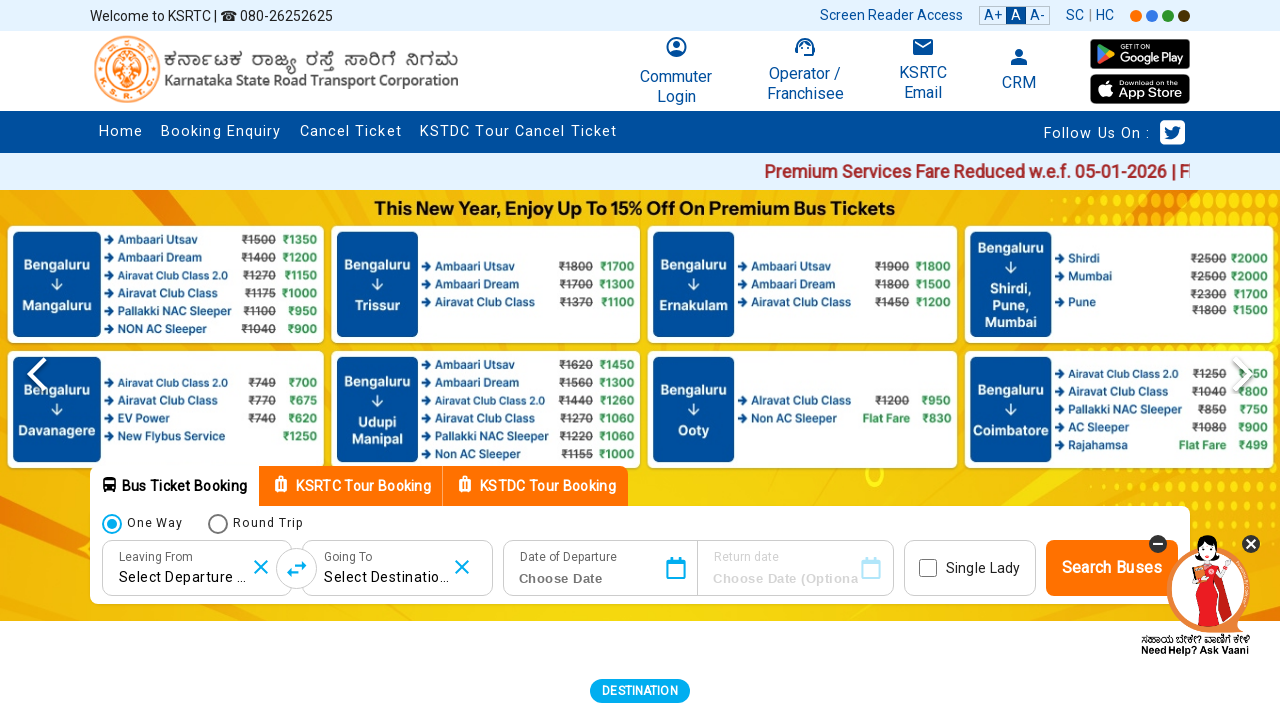